Tests the statistical variable hierarchy search functionality on the Mountain View browser page by searching for demographic data and verifying chart results.

Starting URL: https://datacommons.org/browser/geoId/0649670

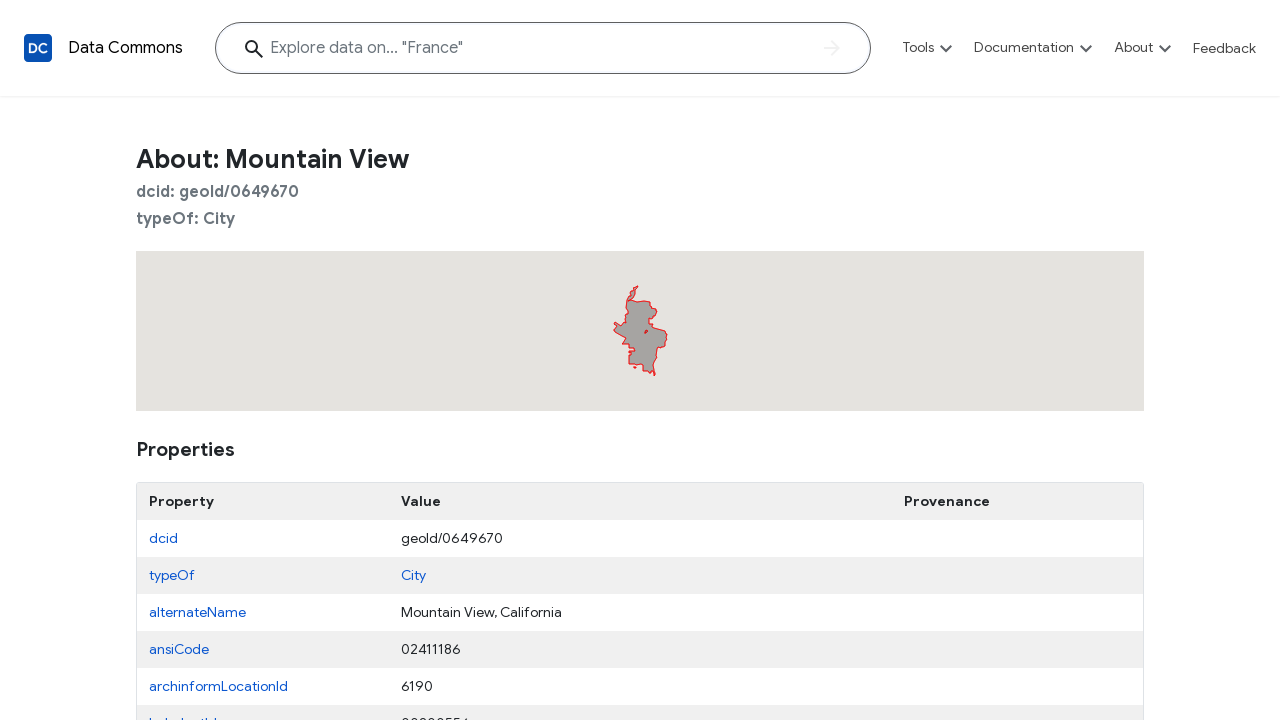

Waited for stat var search input to be present
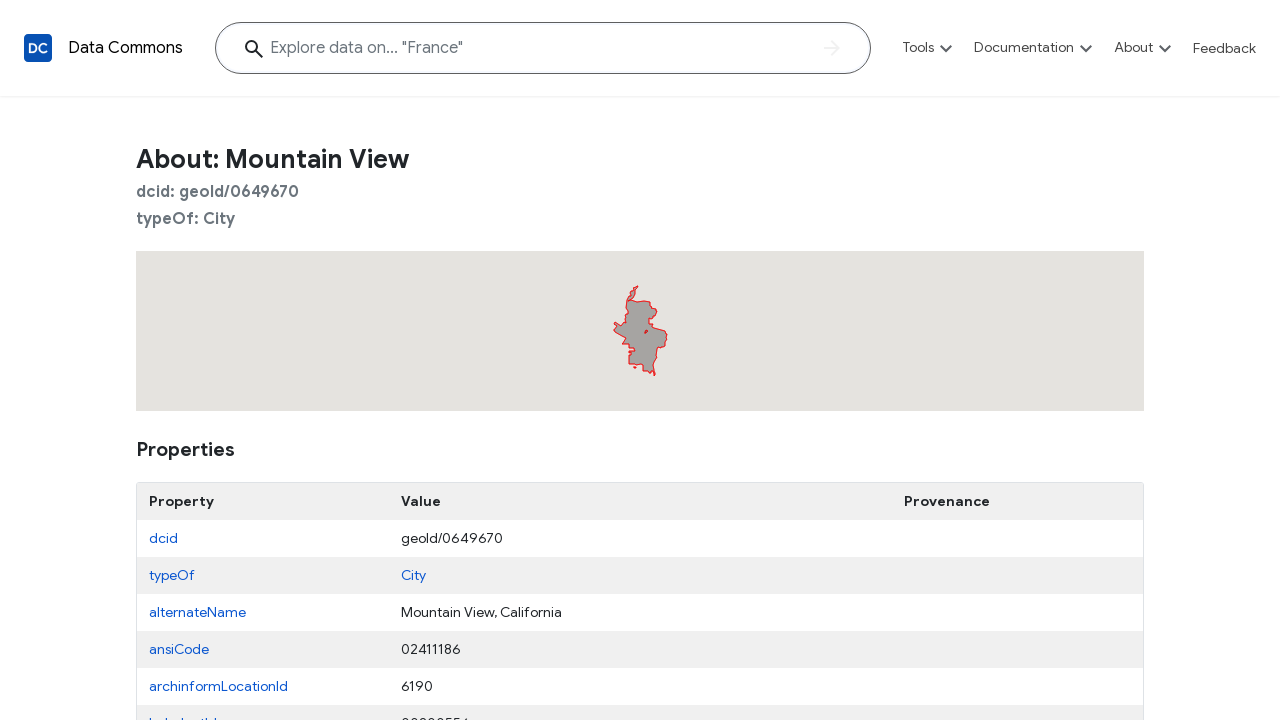

Filled search field with 'male asian count' to search demographic data on xpath=//*[@id="stat-var-hierarchy-section"]/div[1]/div[1]/div/input
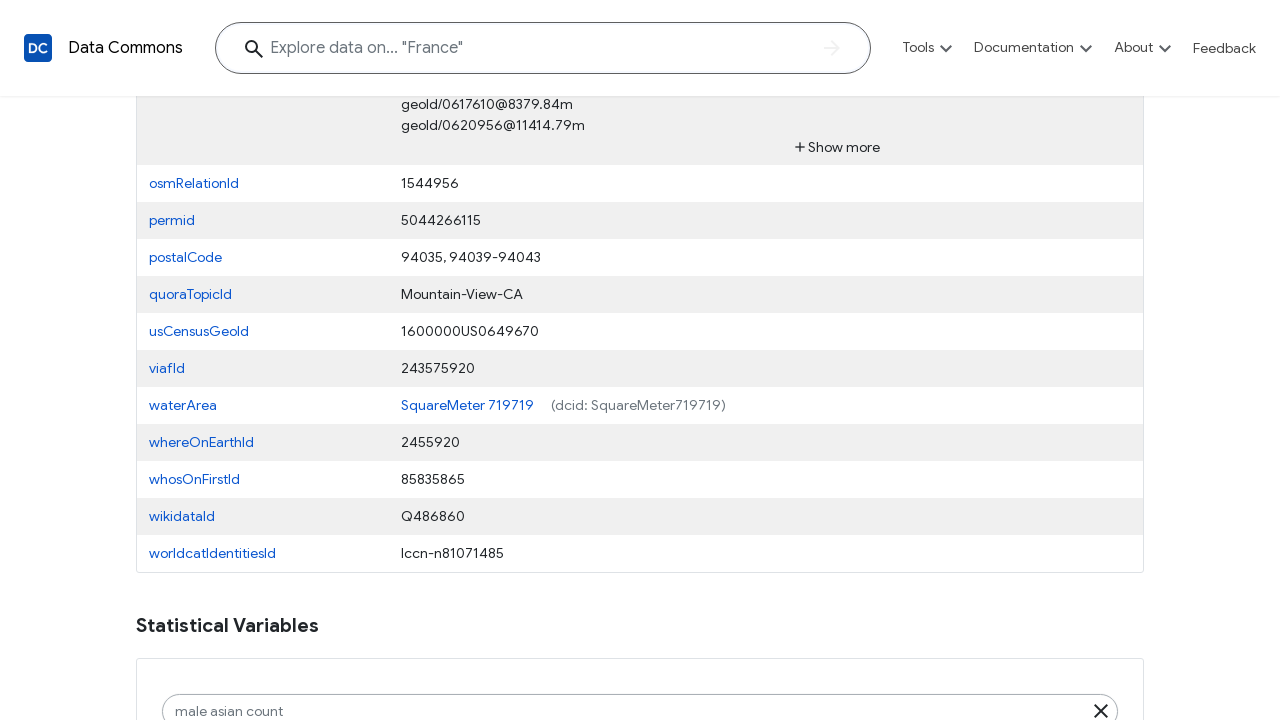

Search results loaded - spinner disappeared
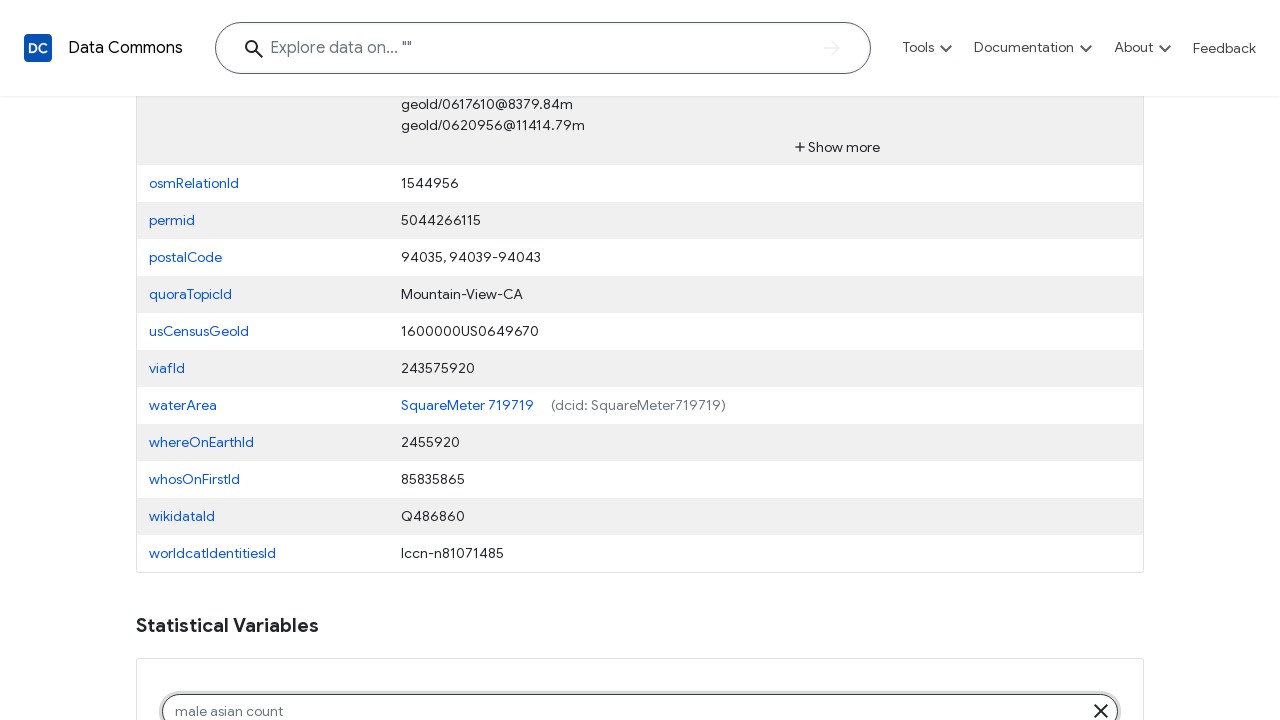

Clicked first search result from demographic data search at (640, 360) on xpath=//*[@id="stat-var-hierarchy-section"]//div[contains(@class, "statvar-hiera
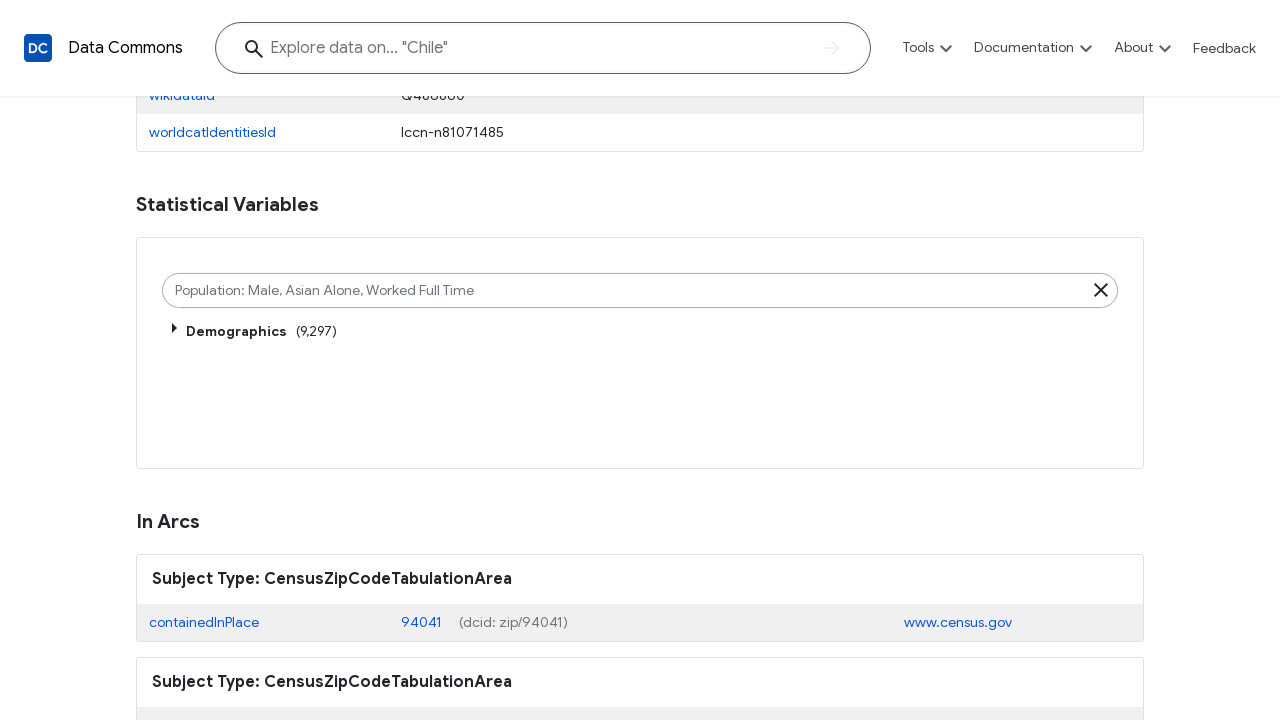

Chart results displayed in highlighted statistical variable section
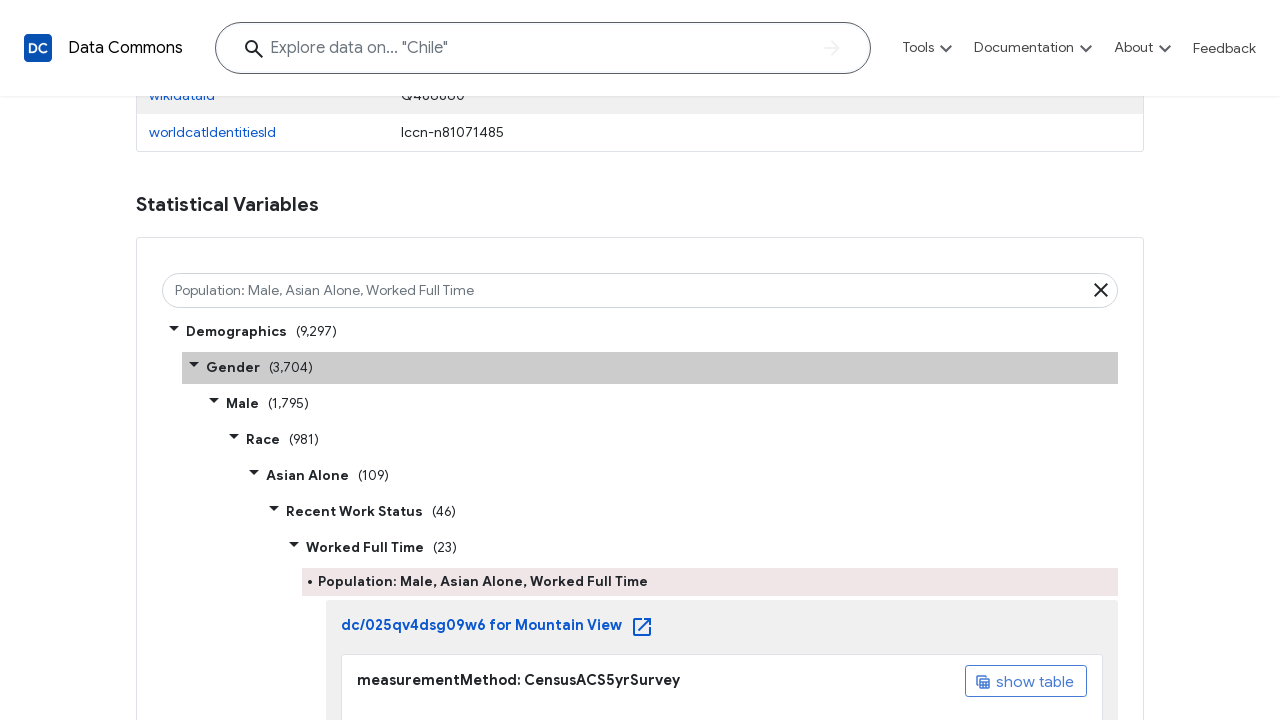

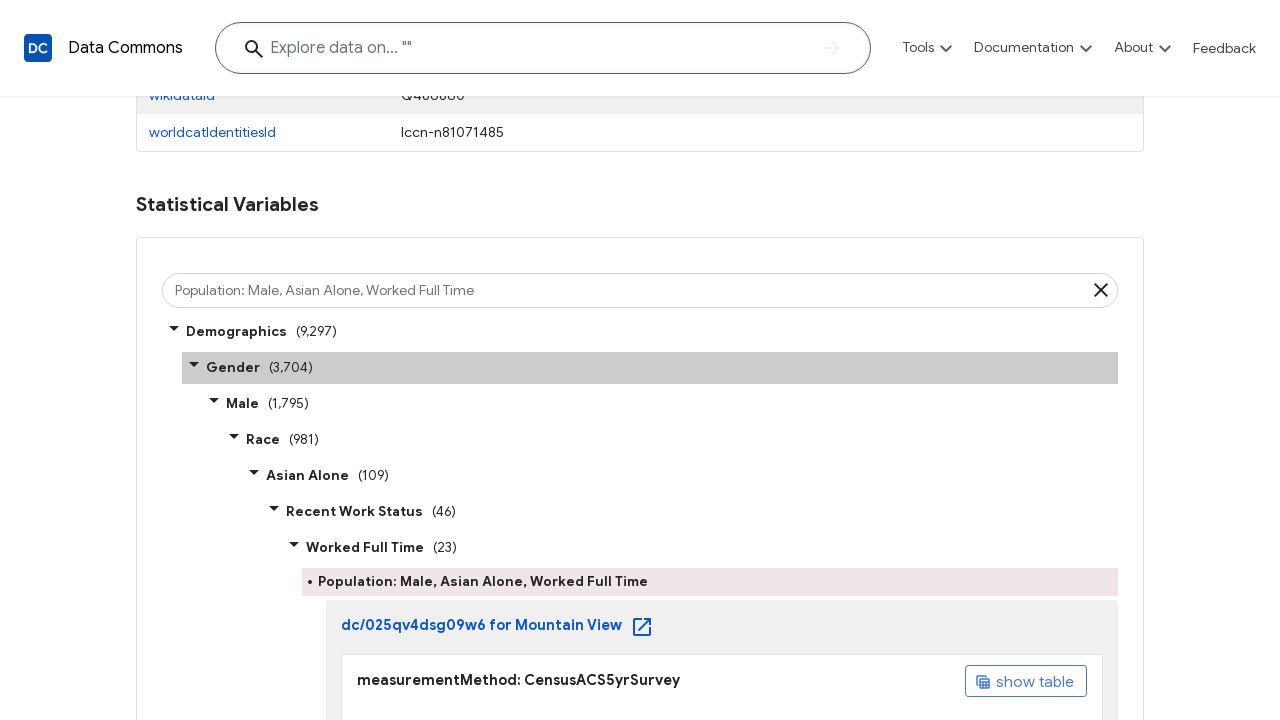